Fills out a text box form with name, email, and addresses, then submits the form

Starting URL: https://demoqa.com/text-box

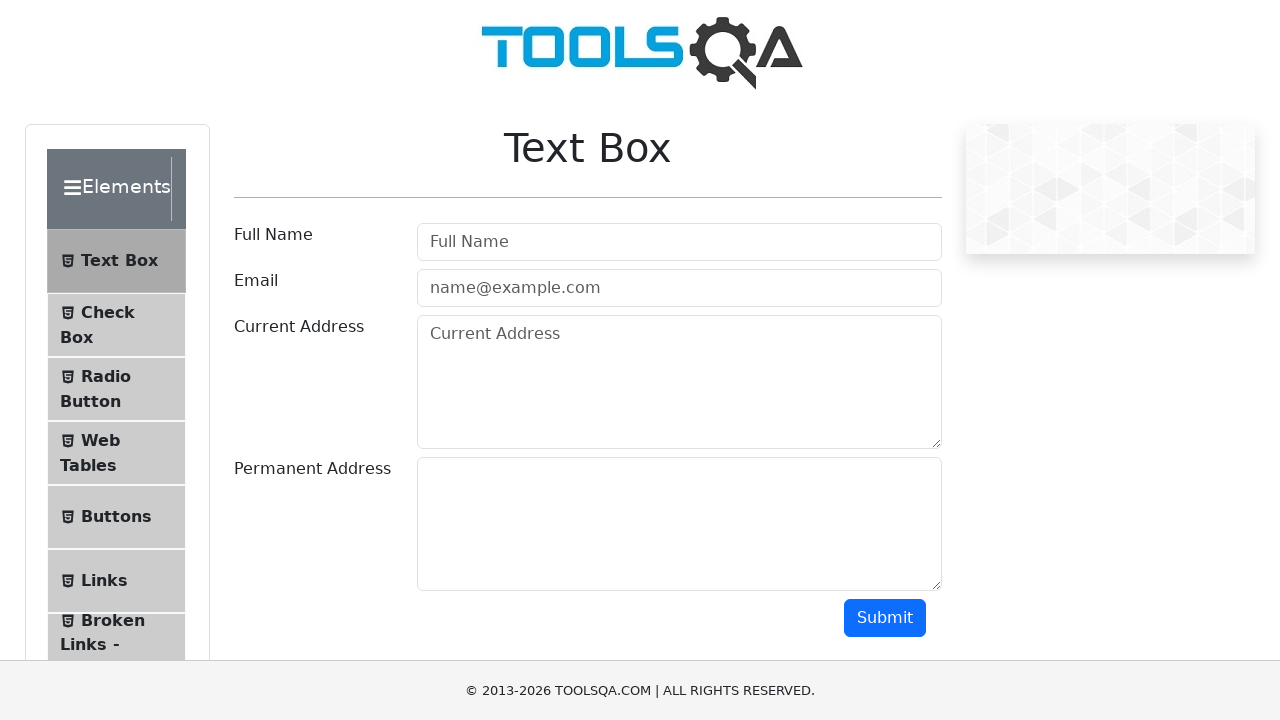

Filled name field with 'Ram' on //input[@id='userName']
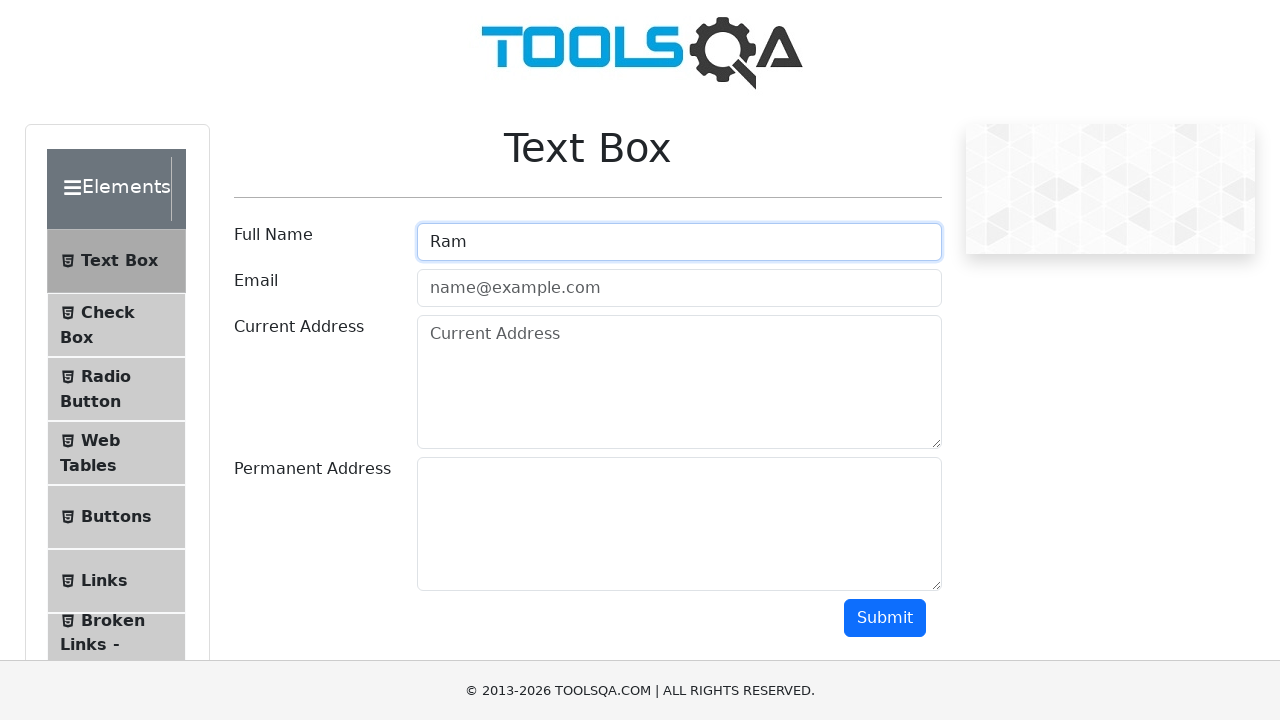

Filled email field with 'ram@gmail.com' on //input[@id='userEmail']
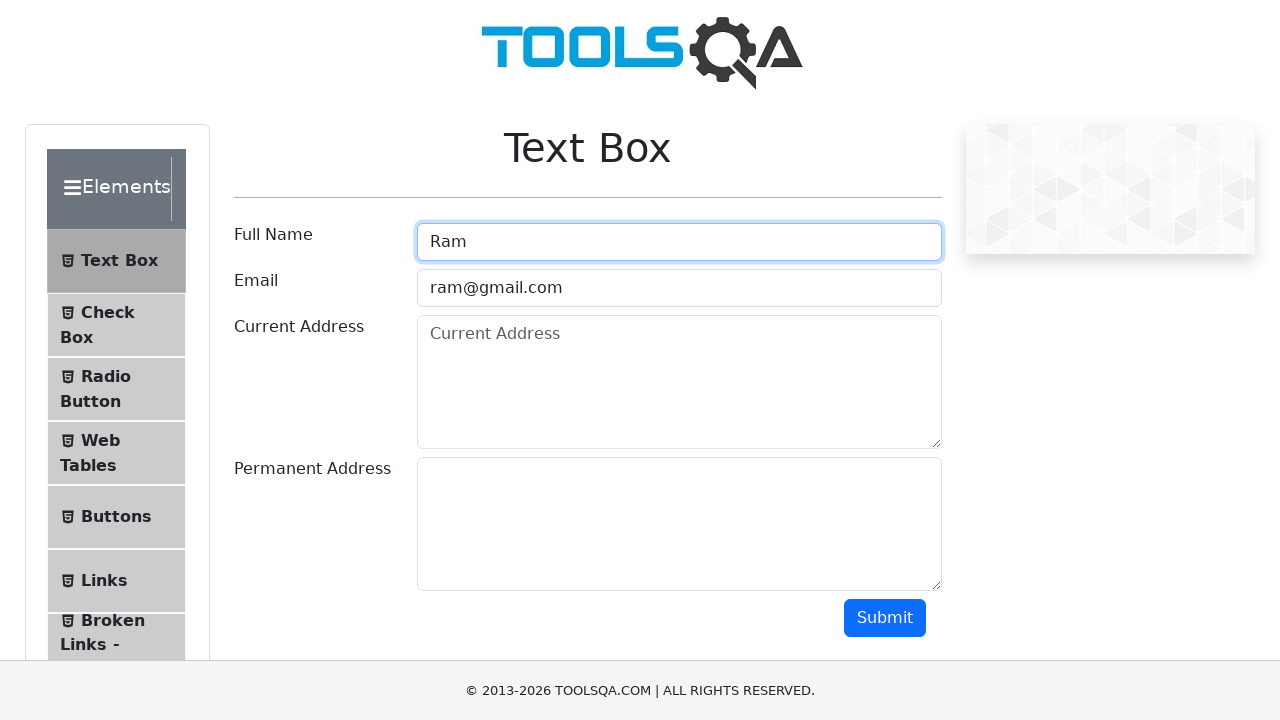

Filled current address field with 'Flat 6A,Sun Homes,Whitefeild,Bangalore' on //textarea[@id='currentAddress']
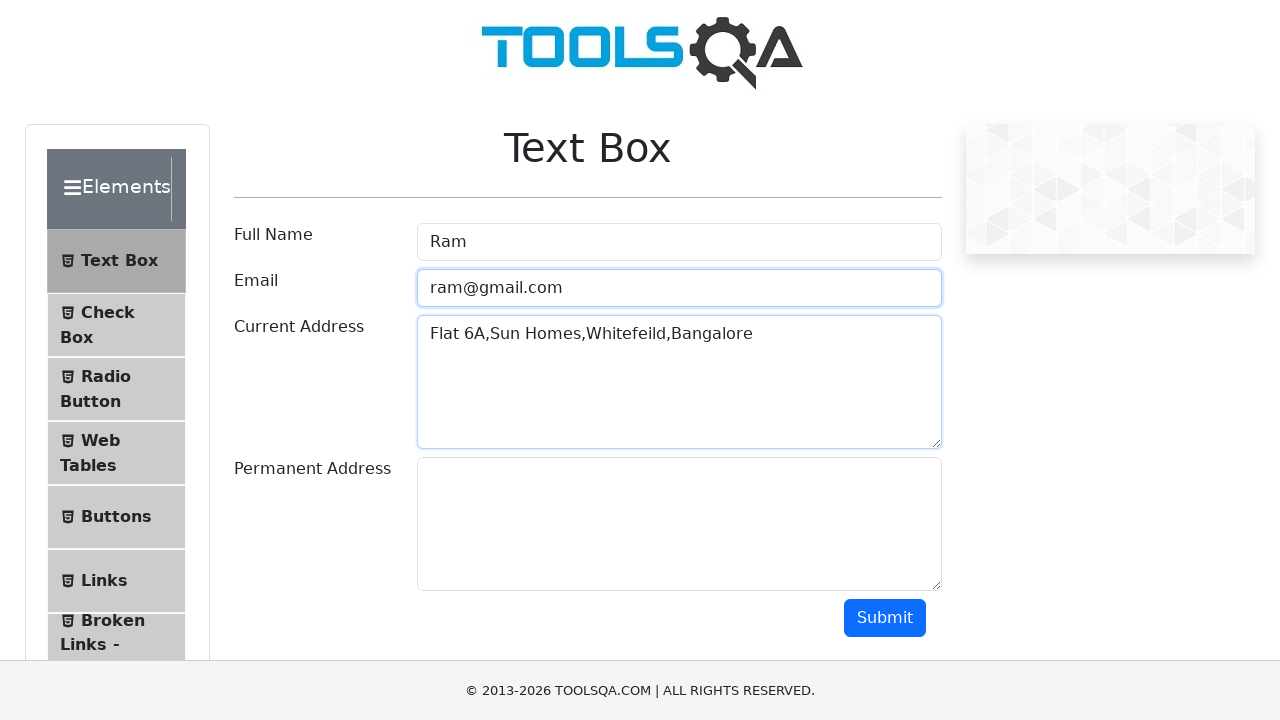

Filled permanent address field with 'TC 101/233,Ram Nivas,Trivandrum,Kerala' on //textarea[@id='permanentAddress']
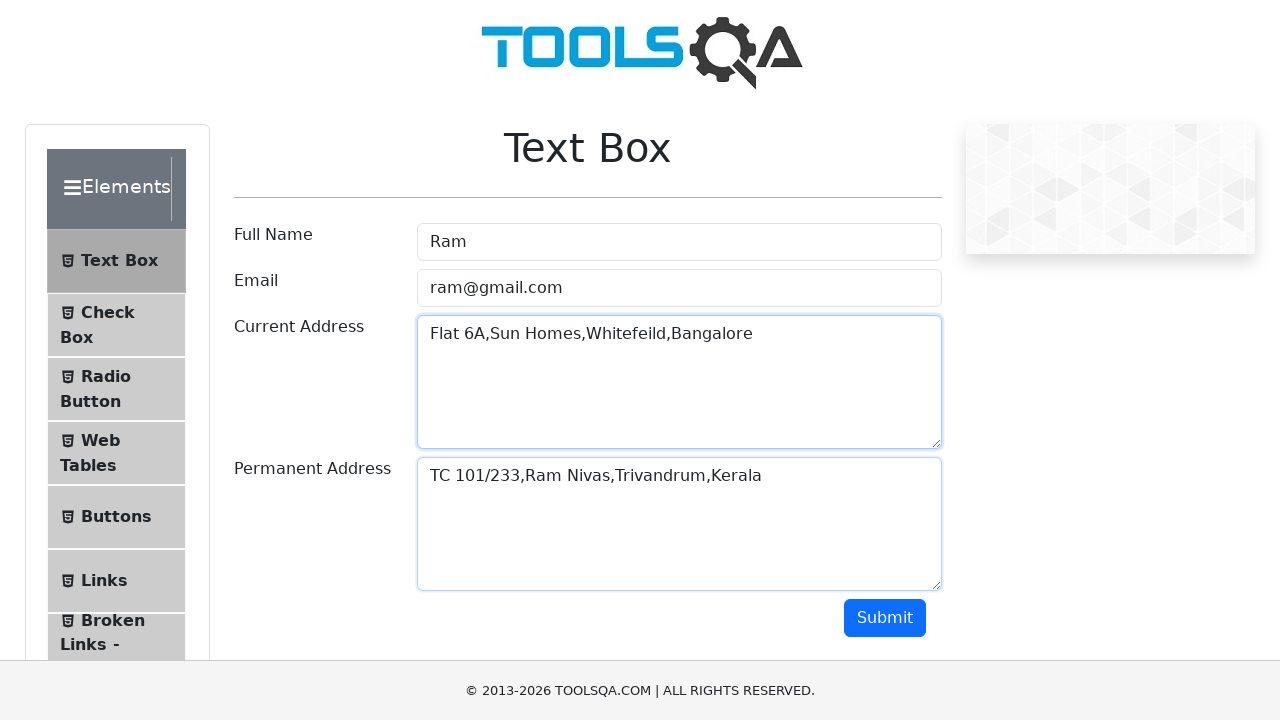

Clicked submit button to submit the form at (885, 618) on xpath=//button[@id='submit']
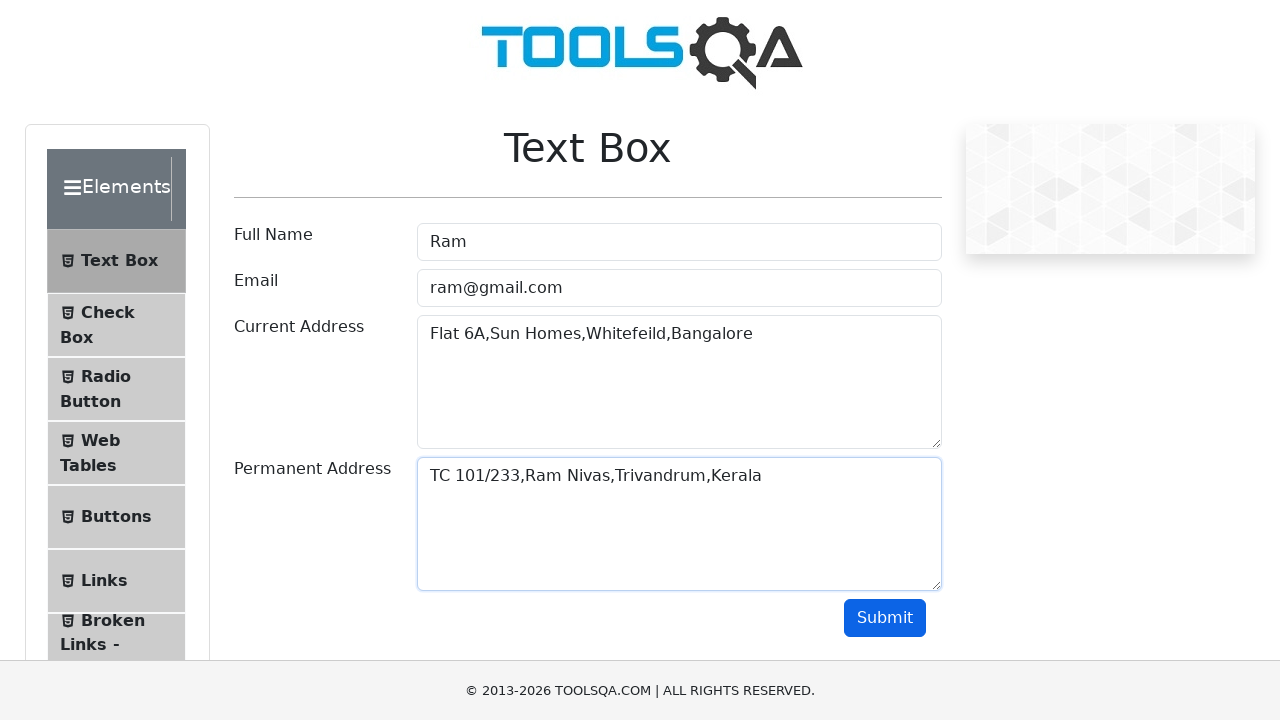

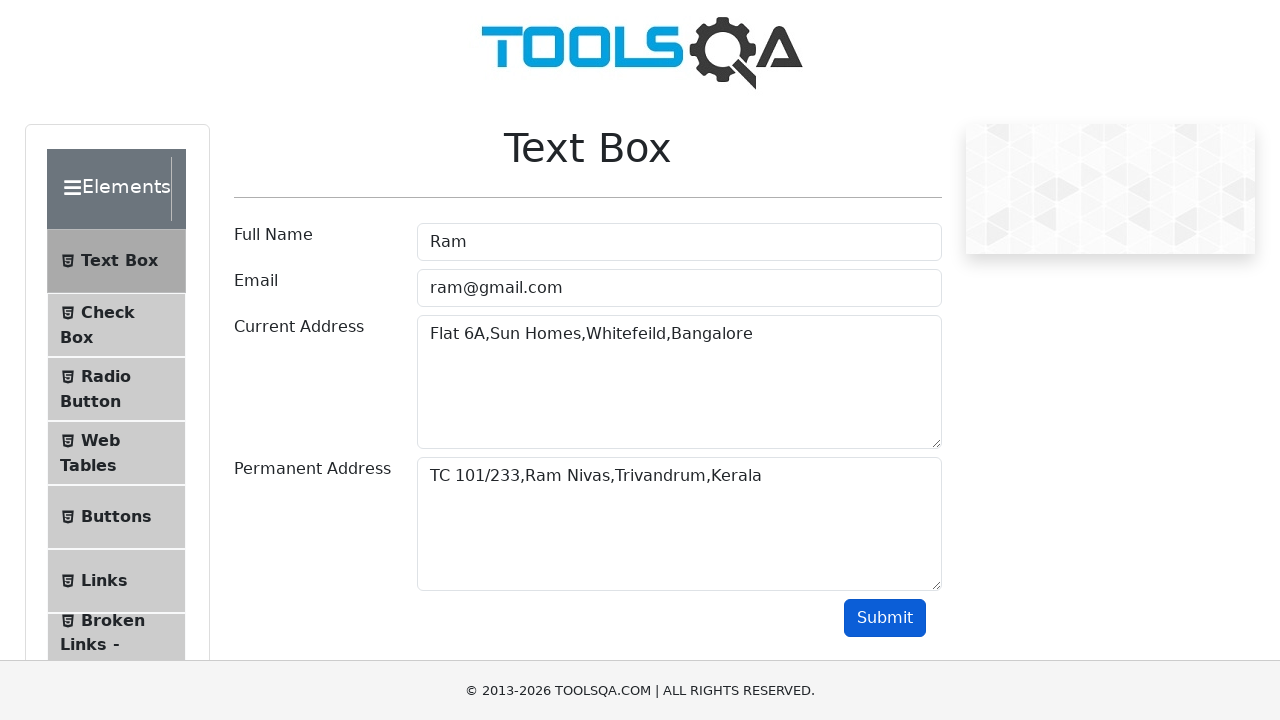